Tests that footer navigation links on the DOL homepage can be clicked. The test scrolls to the footer and clicks on footer links like RSS, Disclaimer, NFA, PSS, FOIA, and TTY to verify they are accessible.

Starting URL: https://www.dol.gov/

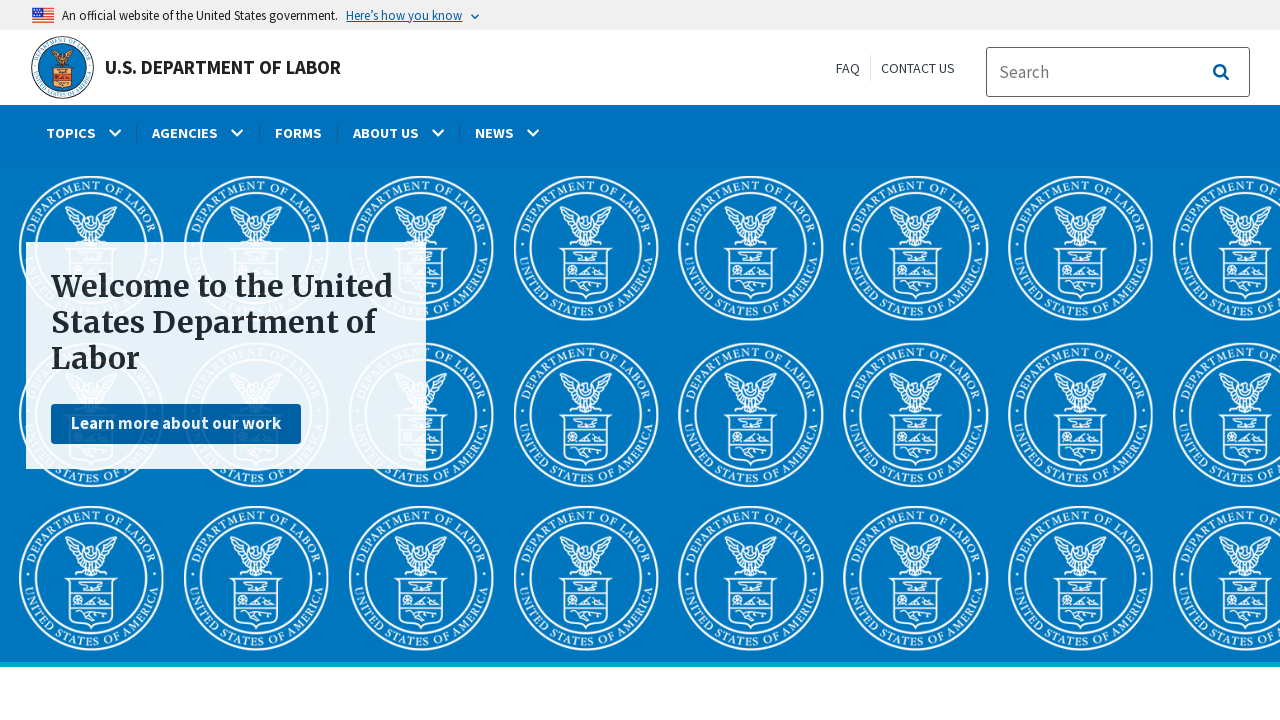

Waited for page to fully load (networkidle state)
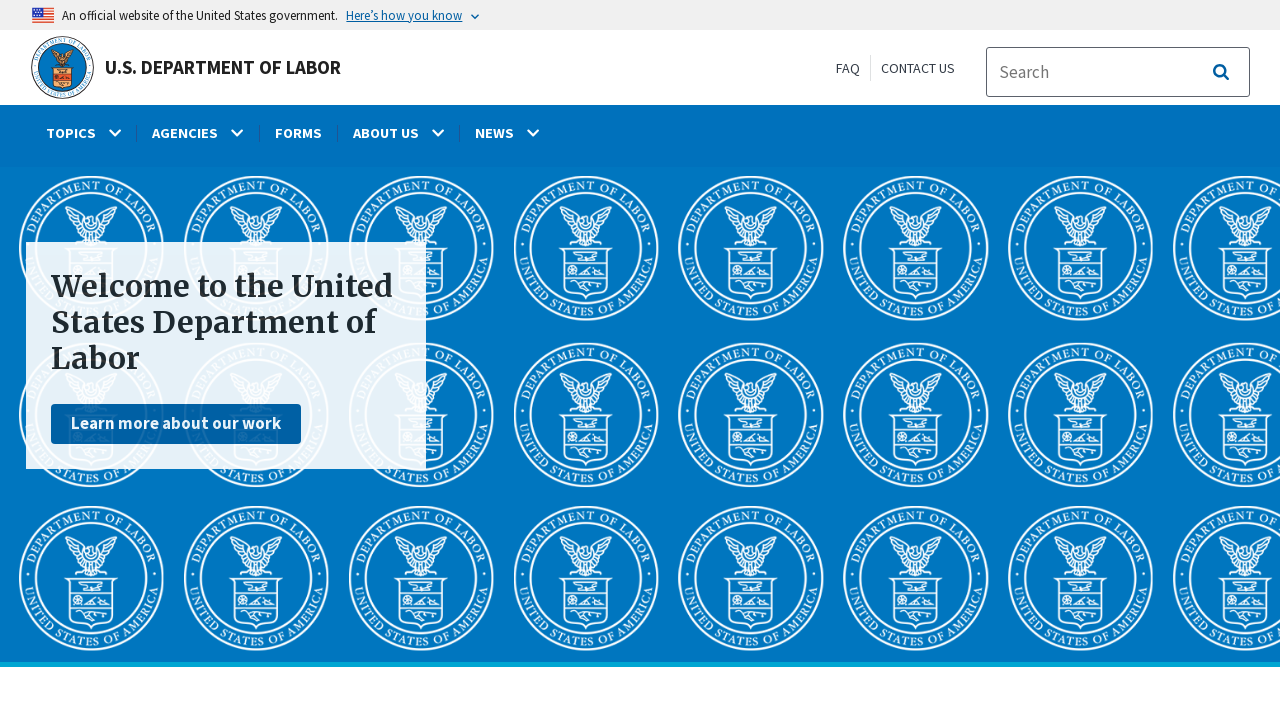

Scrolled to footer of the page
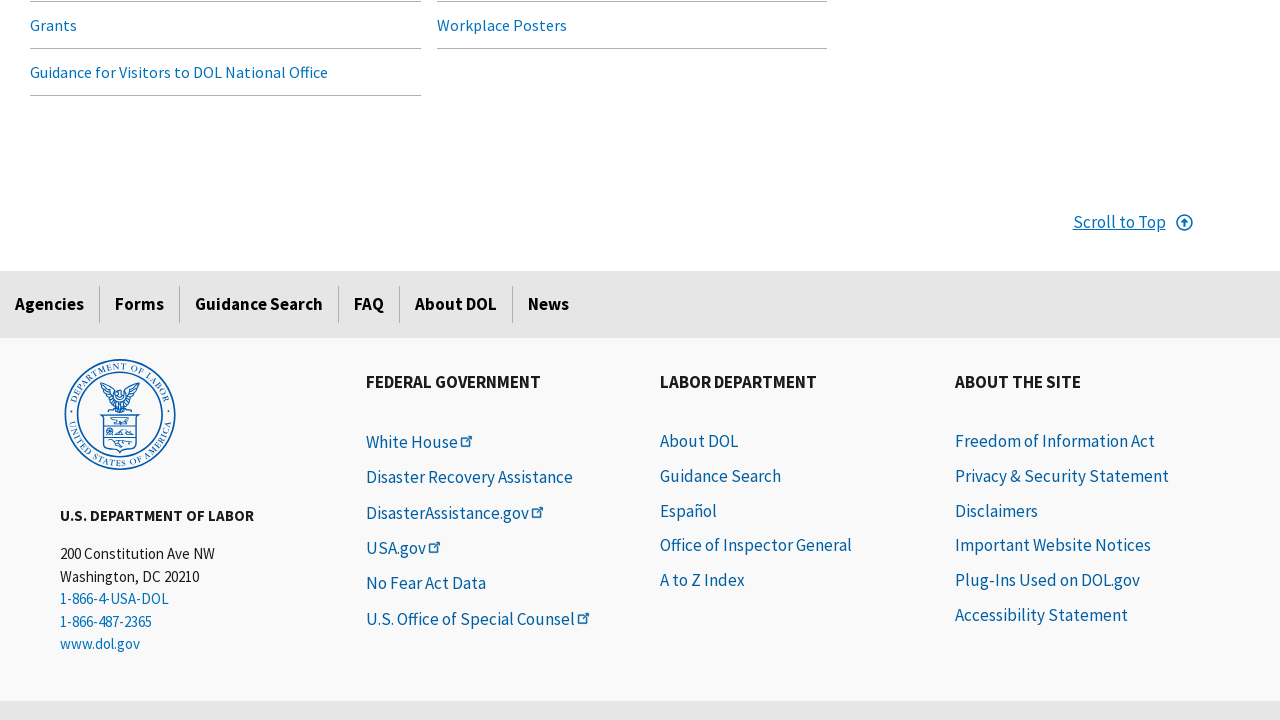

Waited 500ms for scroll animation to complete
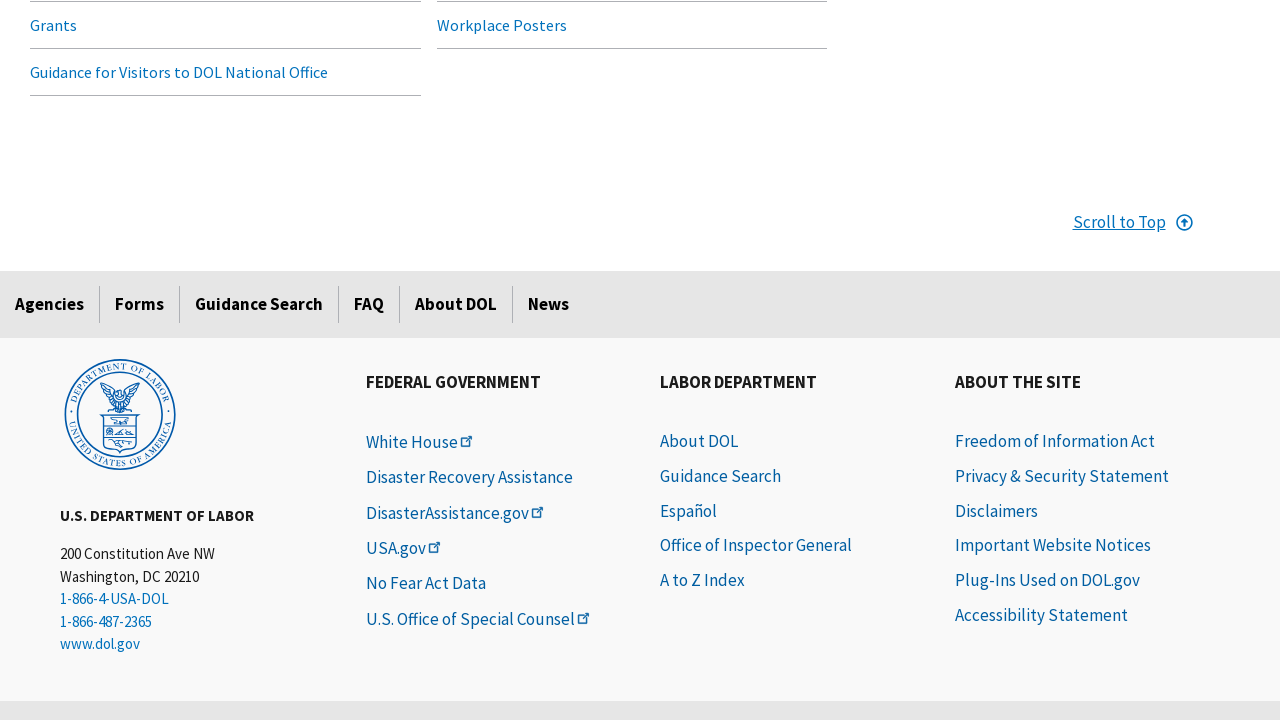

Scrolled to footer again before testing 'RSS' link
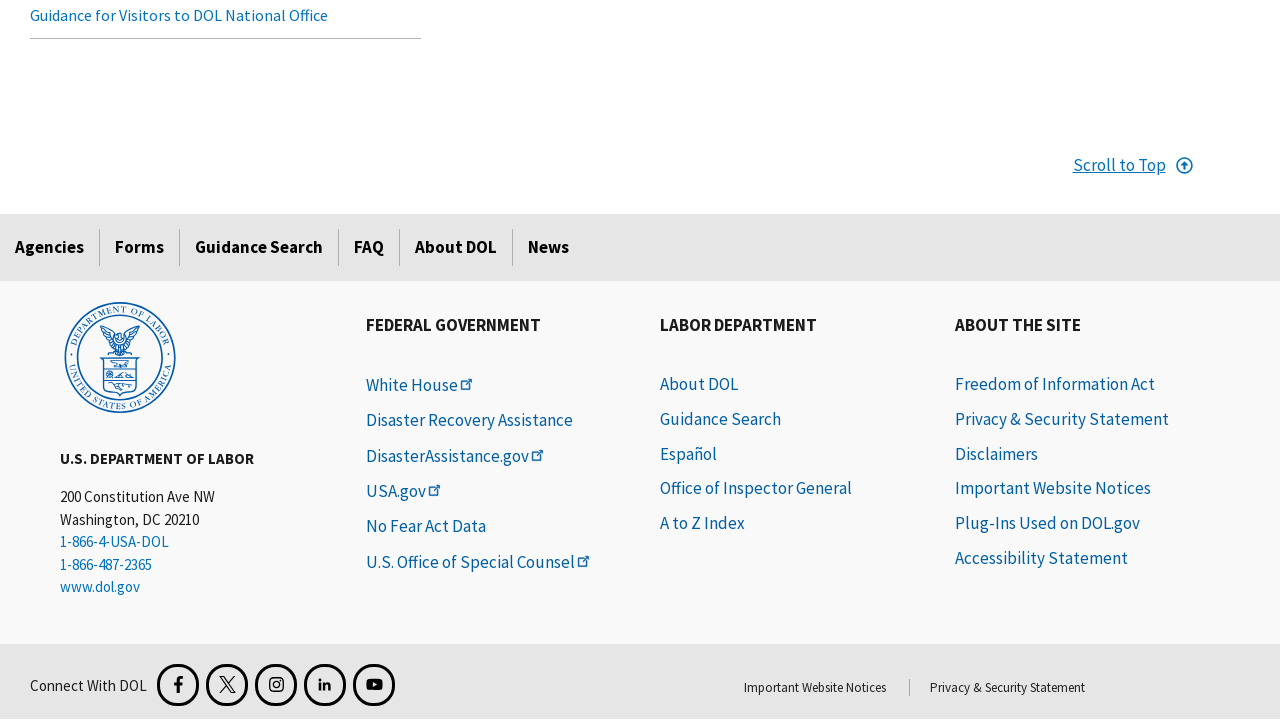

Waited 300ms after scrolling
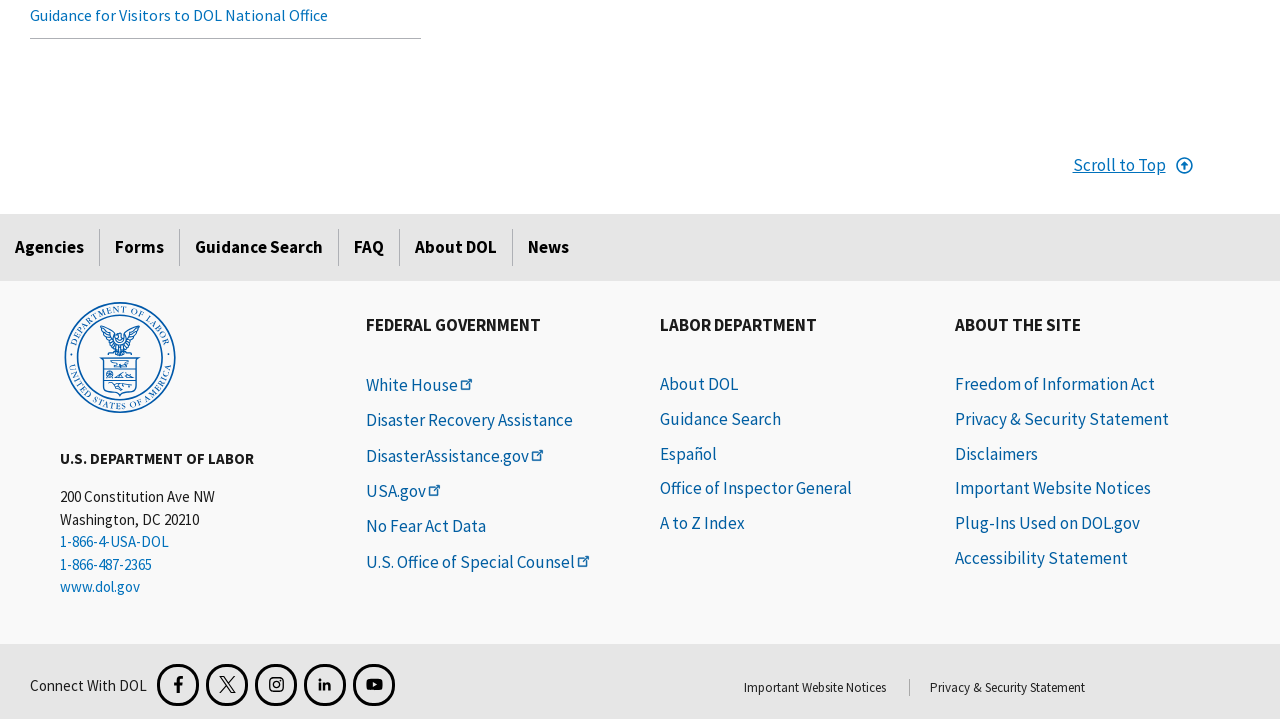

Located footer link for 'RSS'
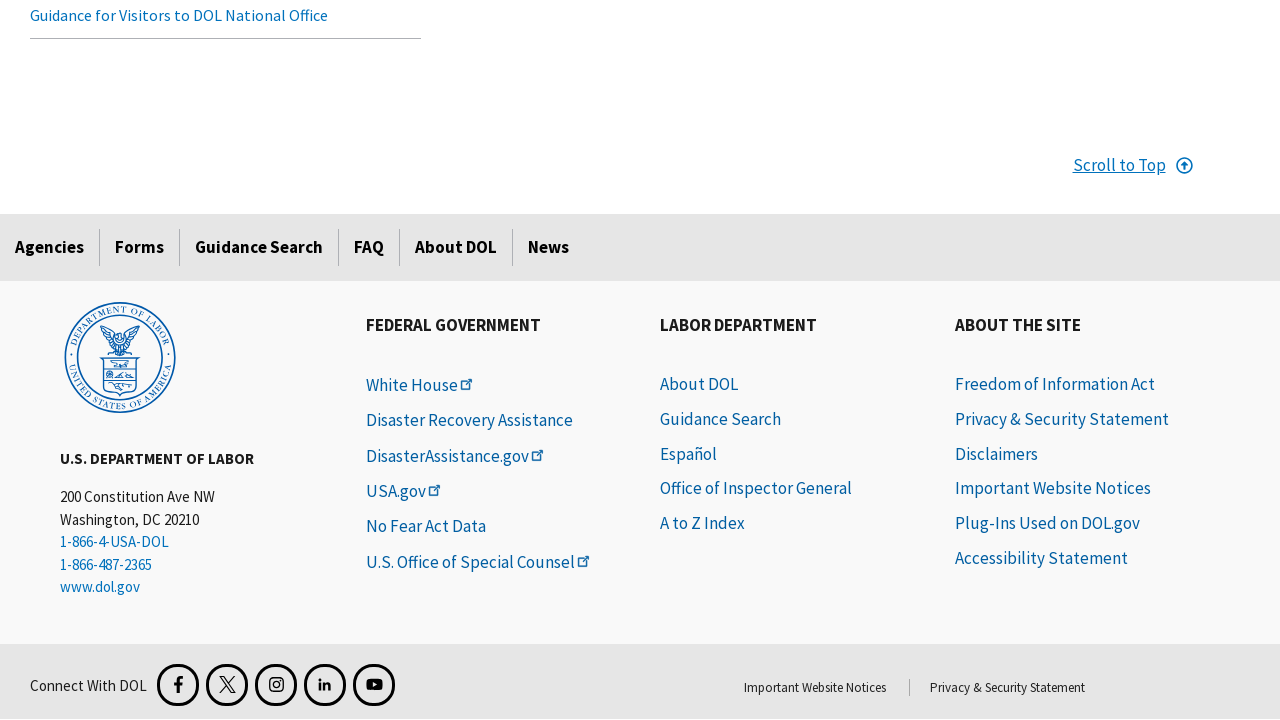

Scrolled to footer again before testing 'Disclaimer' link
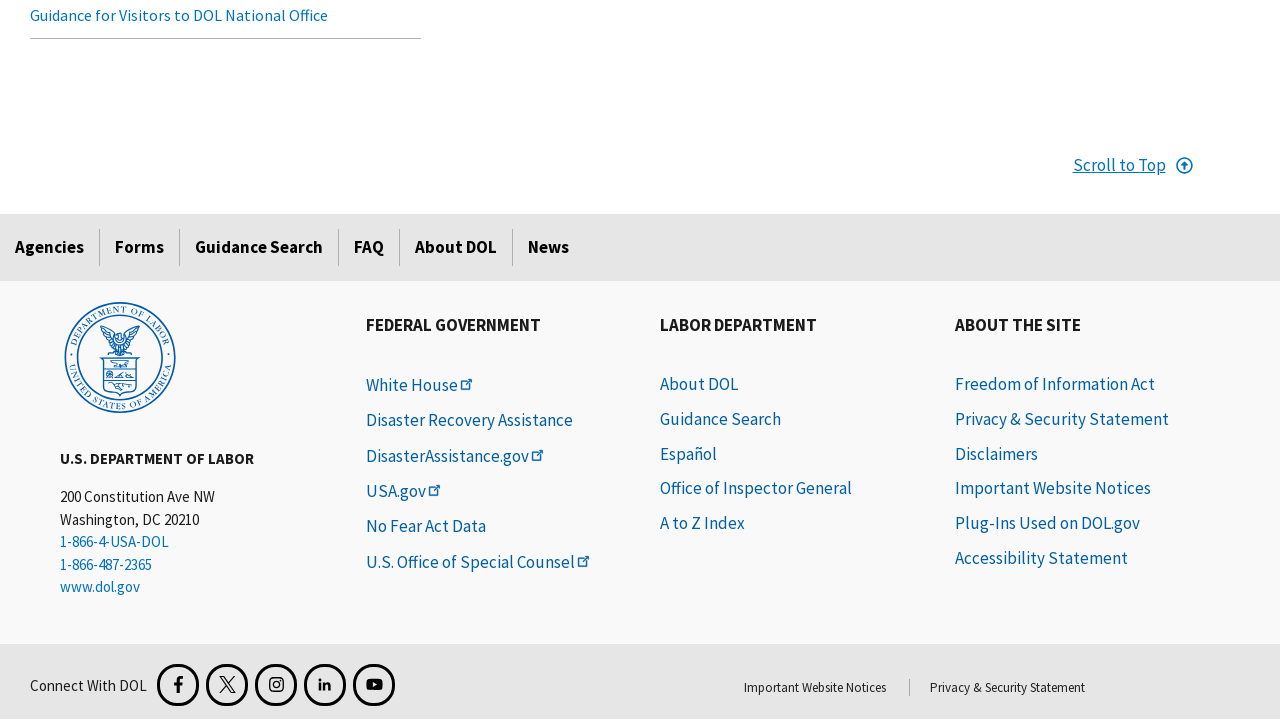

Waited 300ms after scrolling
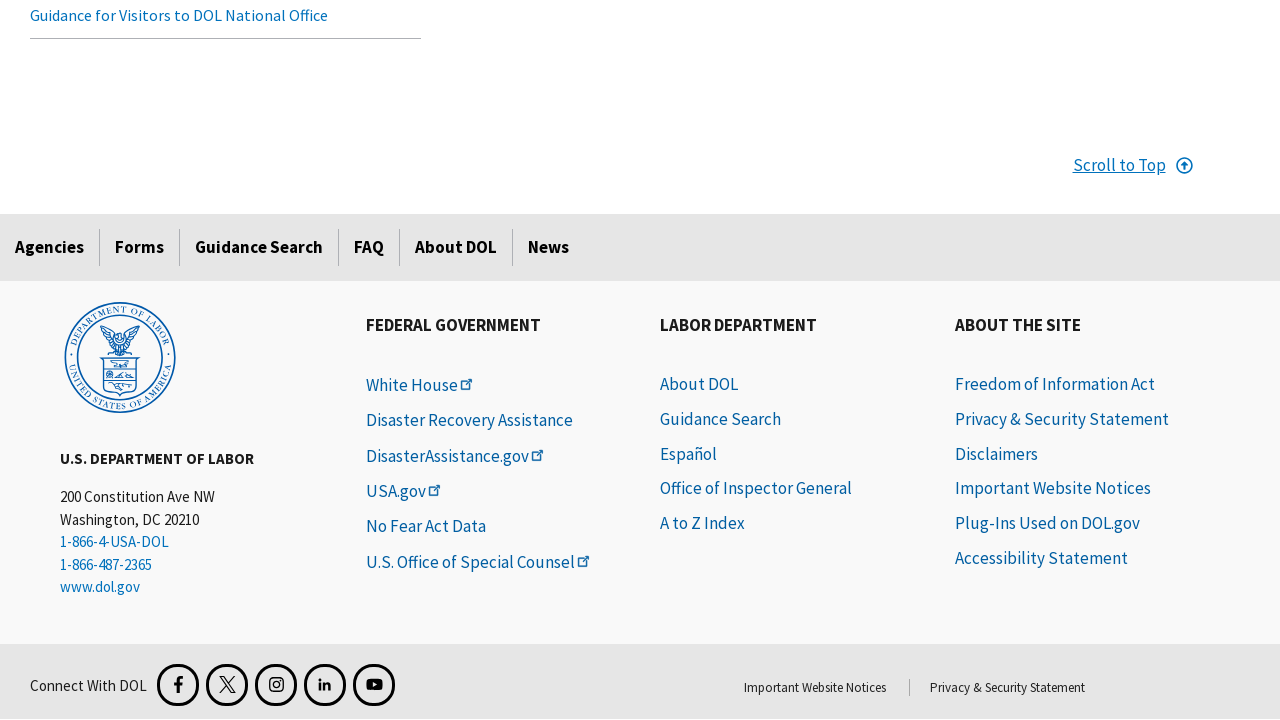

Located footer link for 'Disclaimer'
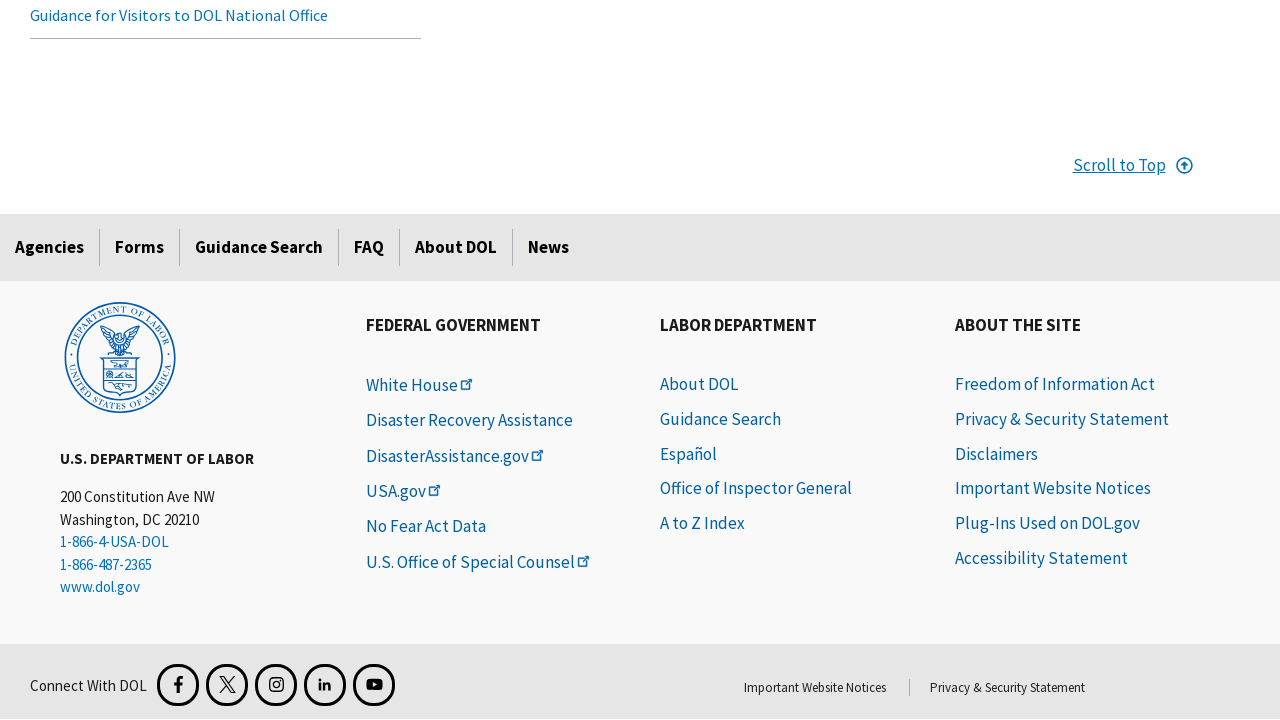

Scrolled 'Disclaimer' footer link into view
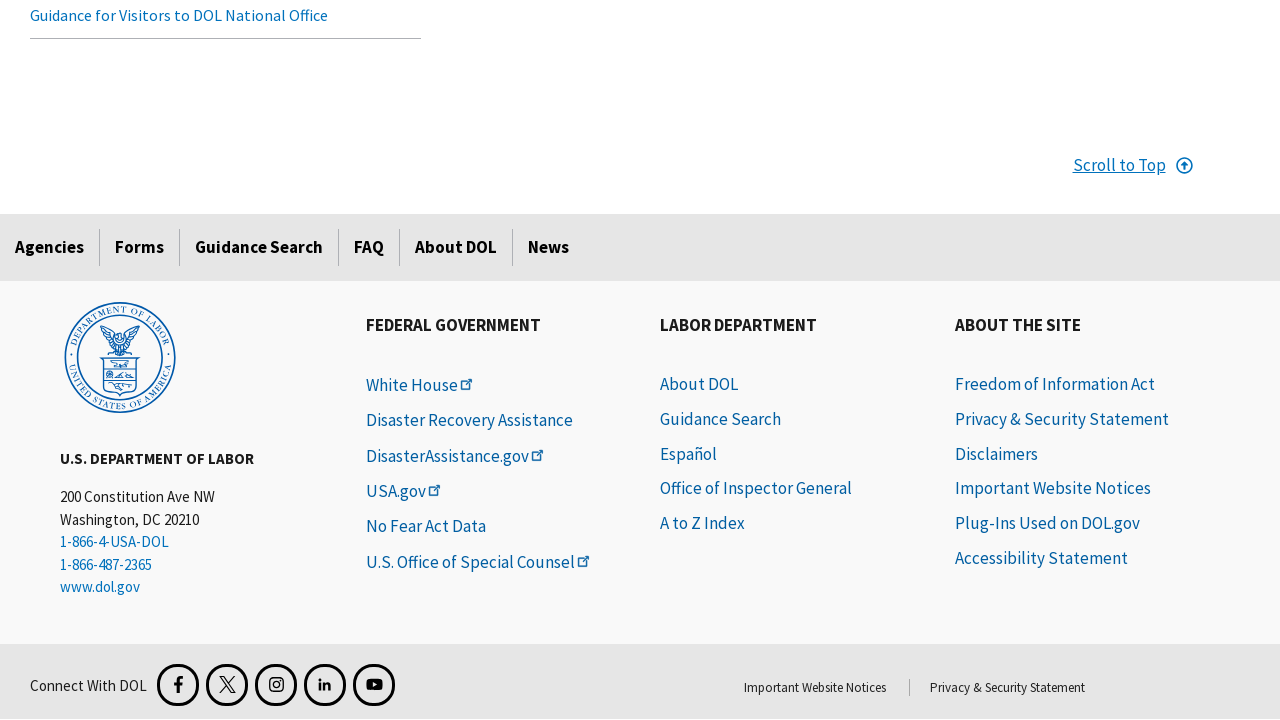

Clicked footer link for 'Disclaimer' at (997, 454) on footer a:has-text('Disclaimer'), #footer a:has-text('Disclaimer'), .footer a:has
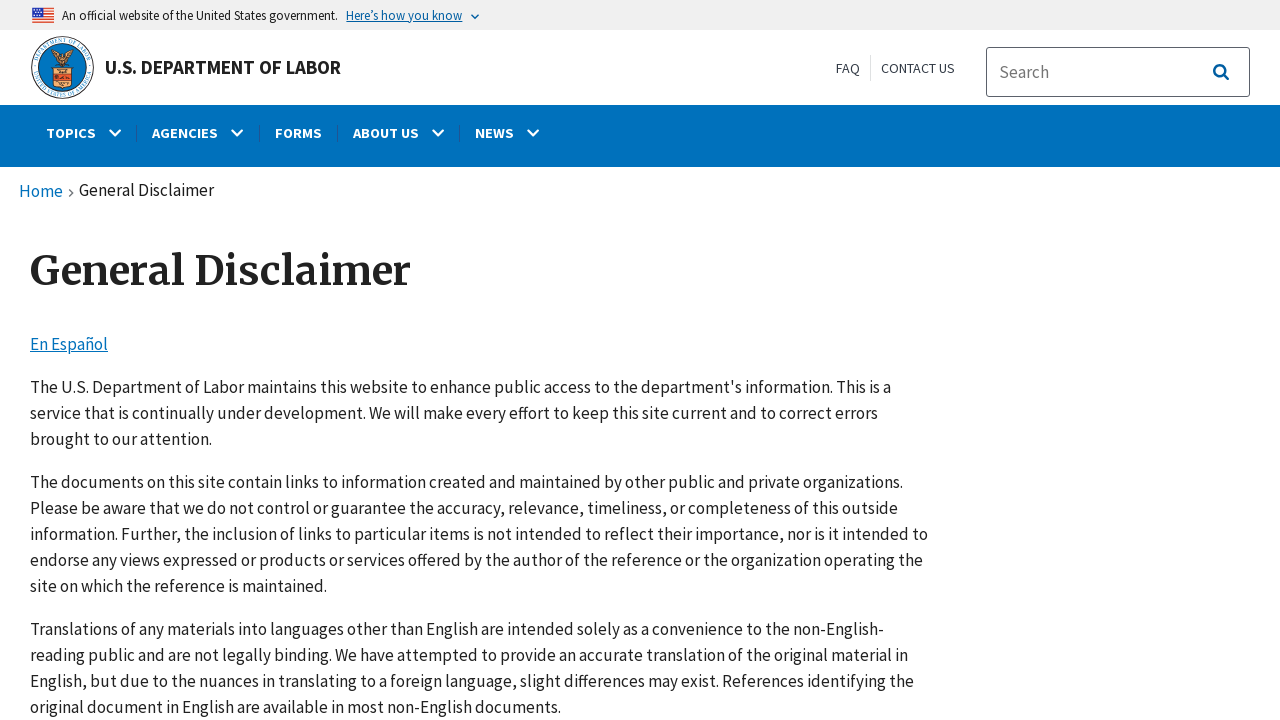

Navigated back to DOL homepage
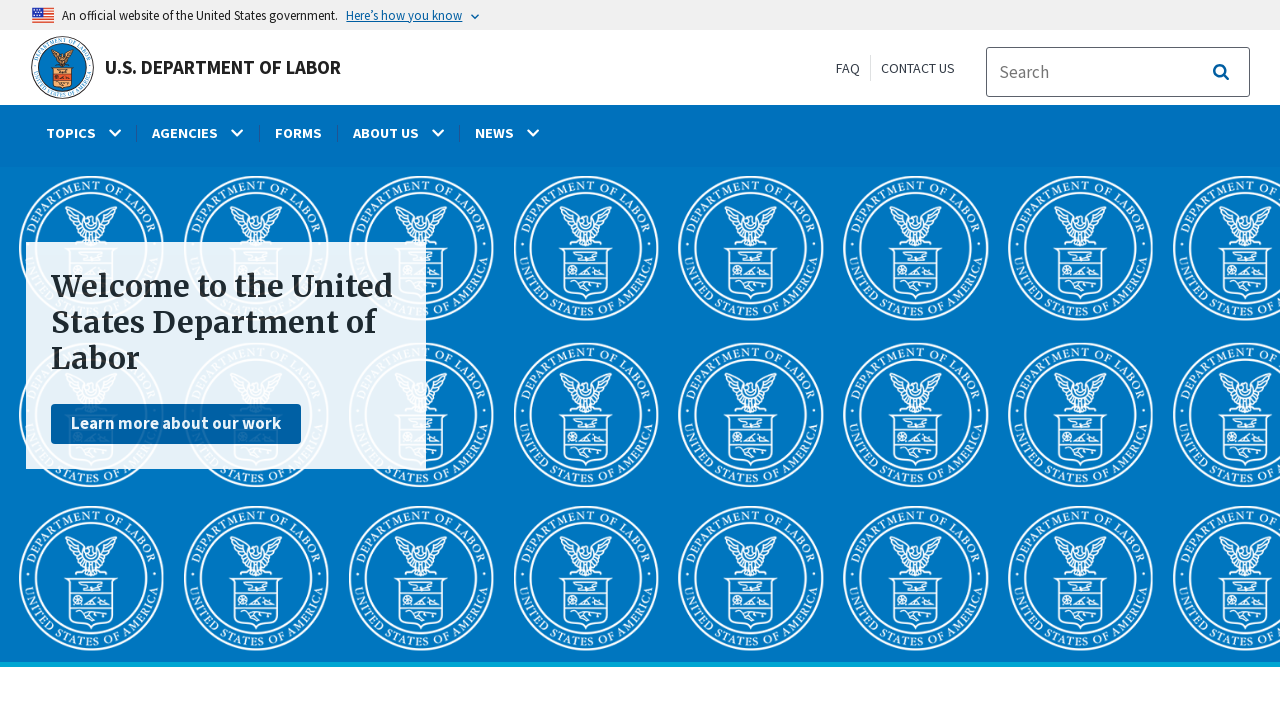

Waited for homepage to fully load
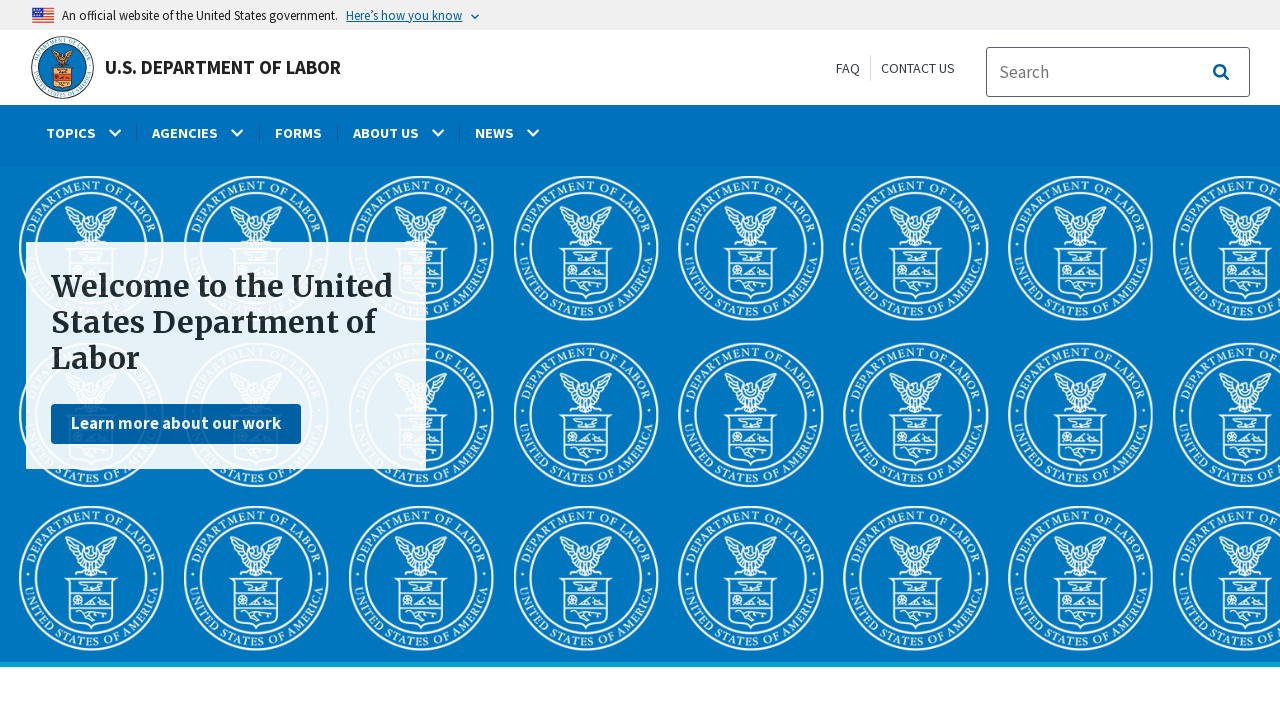

Scrolled to footer again before testing 'FOIA' link
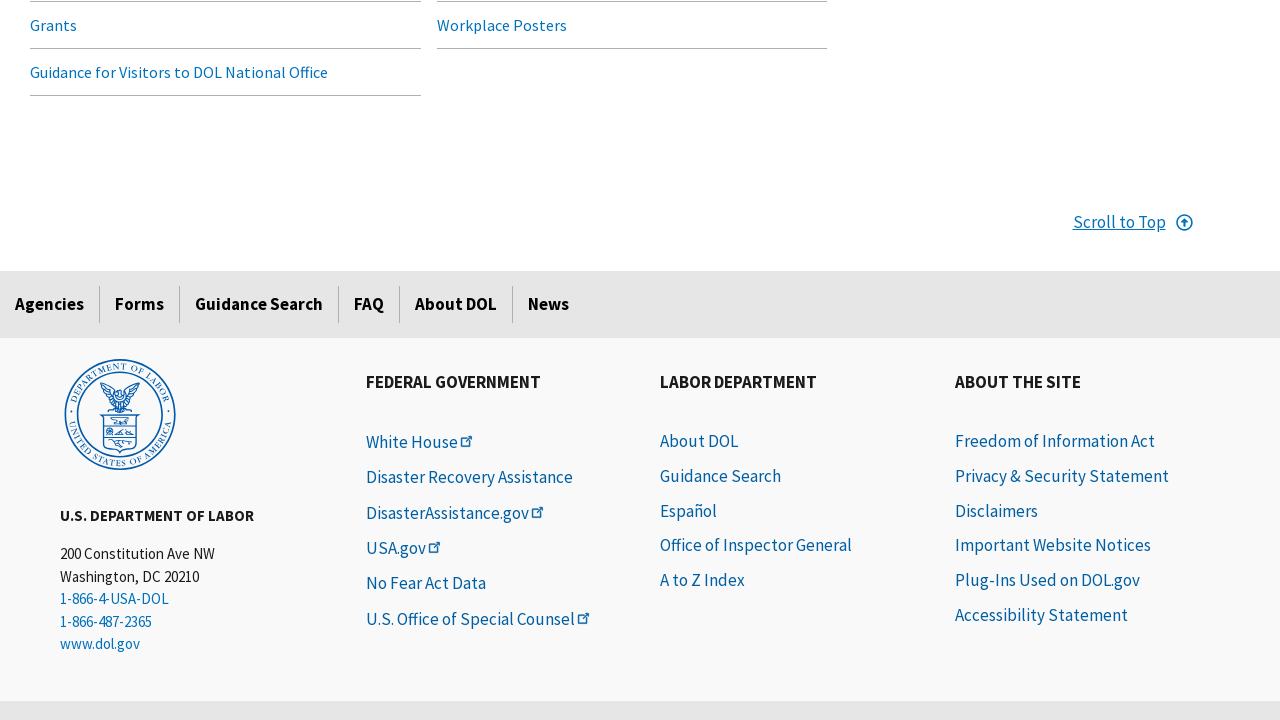

Waited 300ms after scrolling
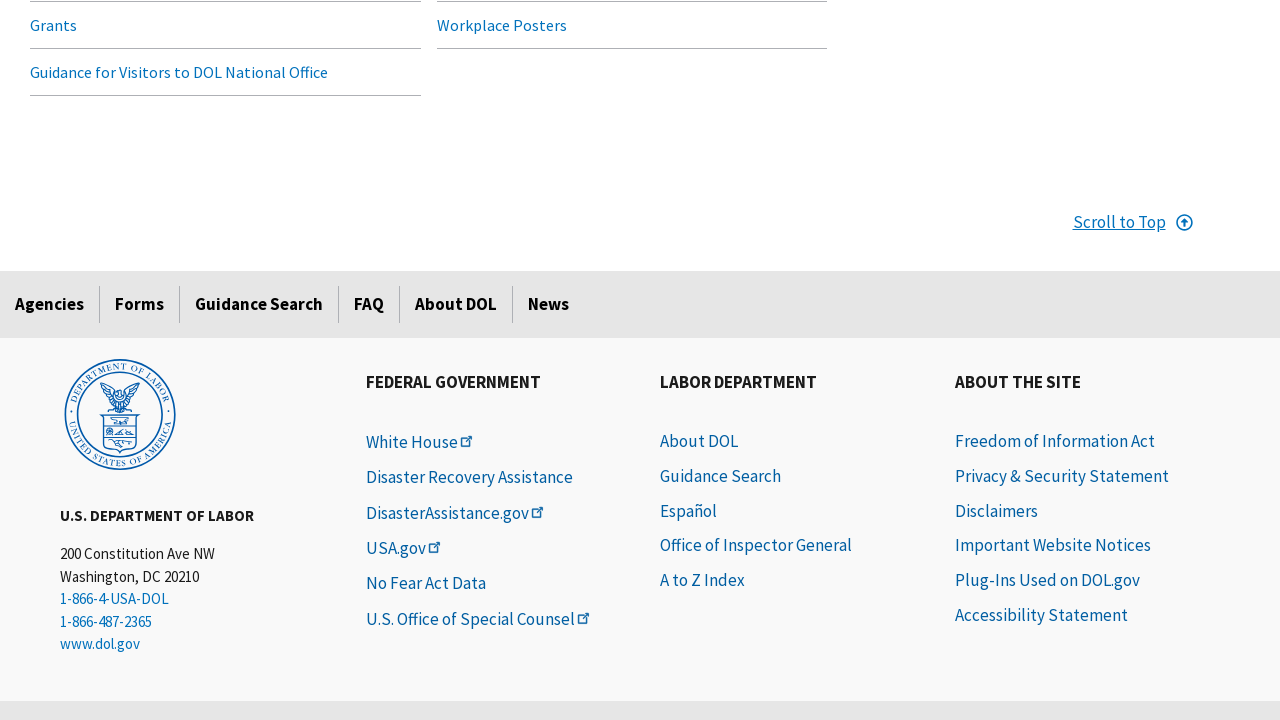

Located footer link for 'FOIA'
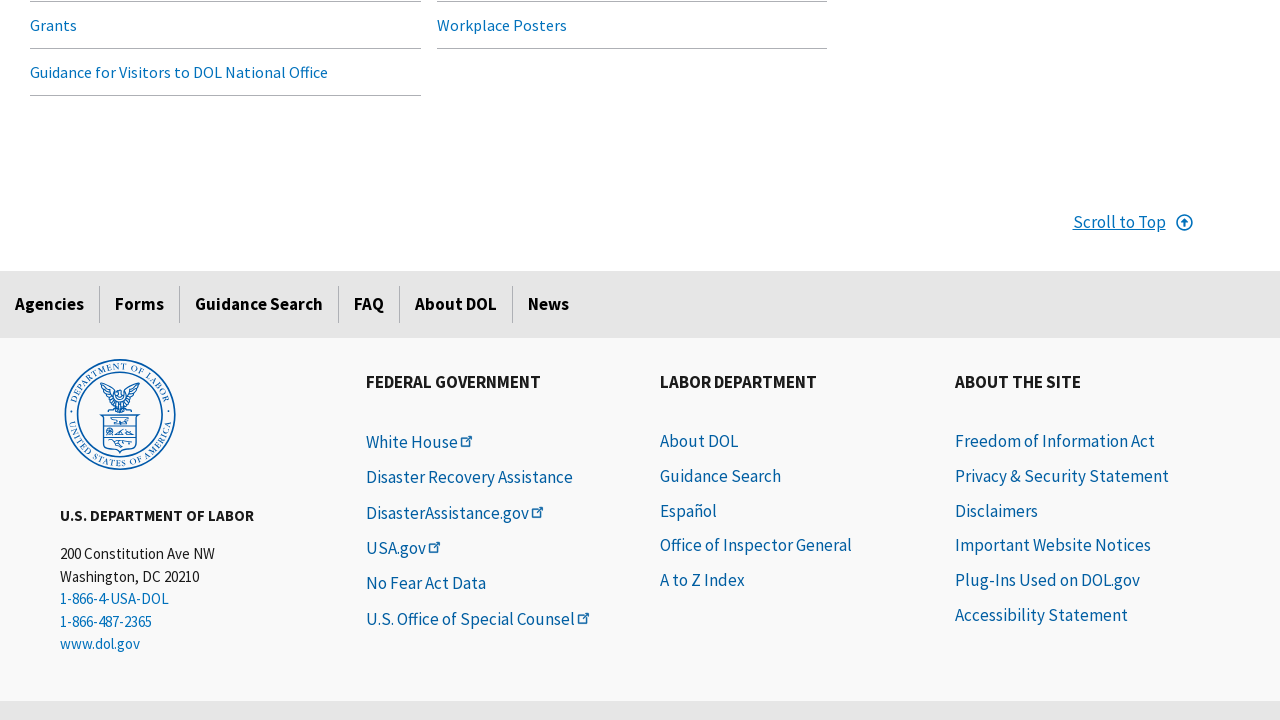

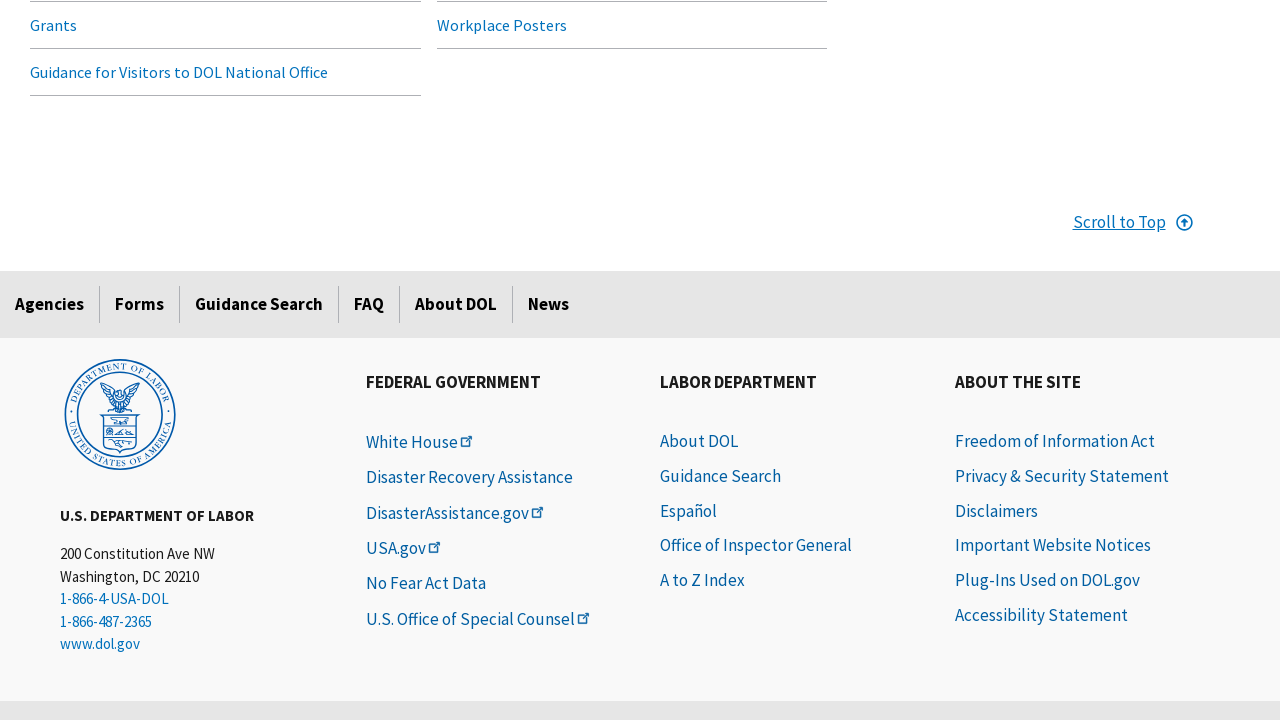